Navigates to YouTube and retrieves the page title

Starting URL: https://youtube.com

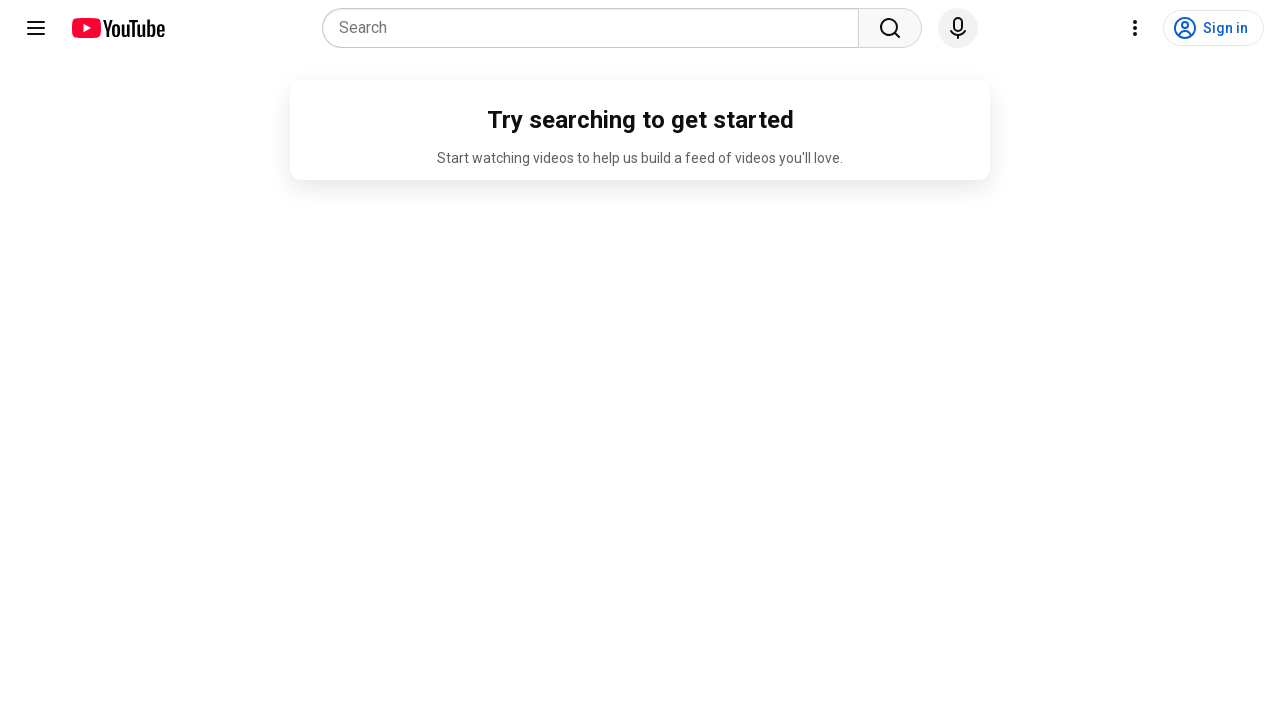

Navigated to YouTube homepage
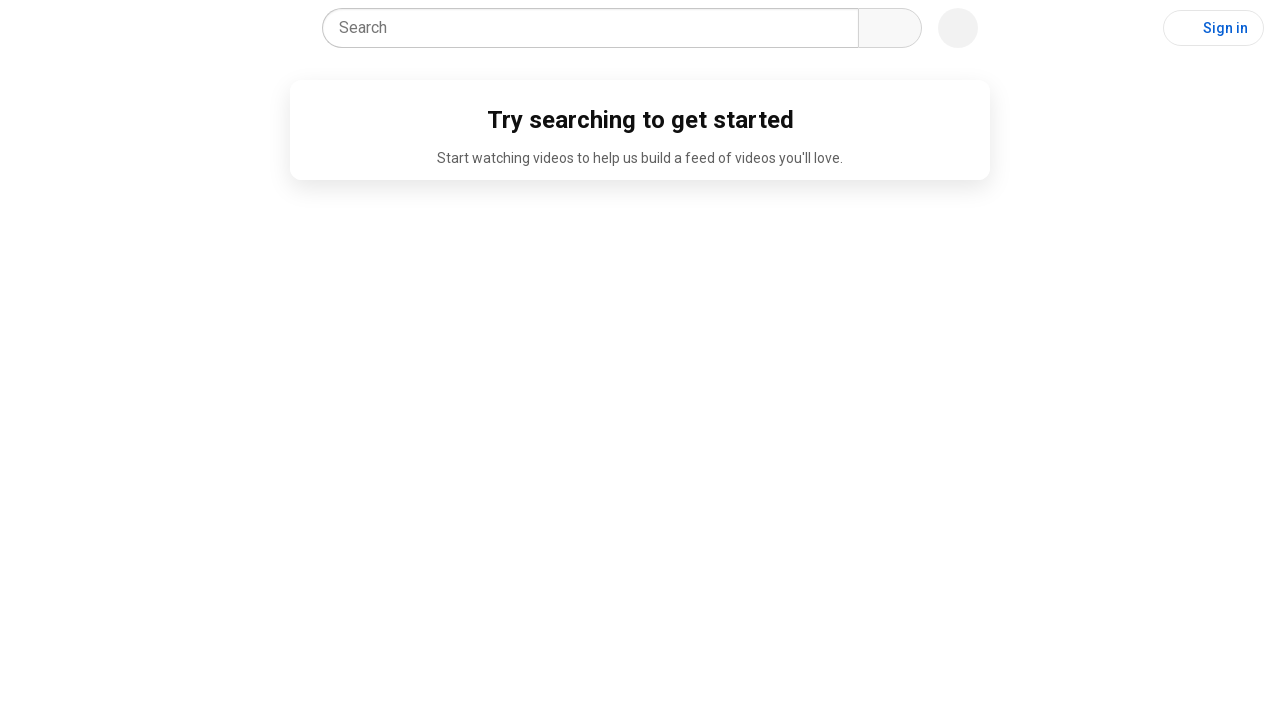

Retrieved page title
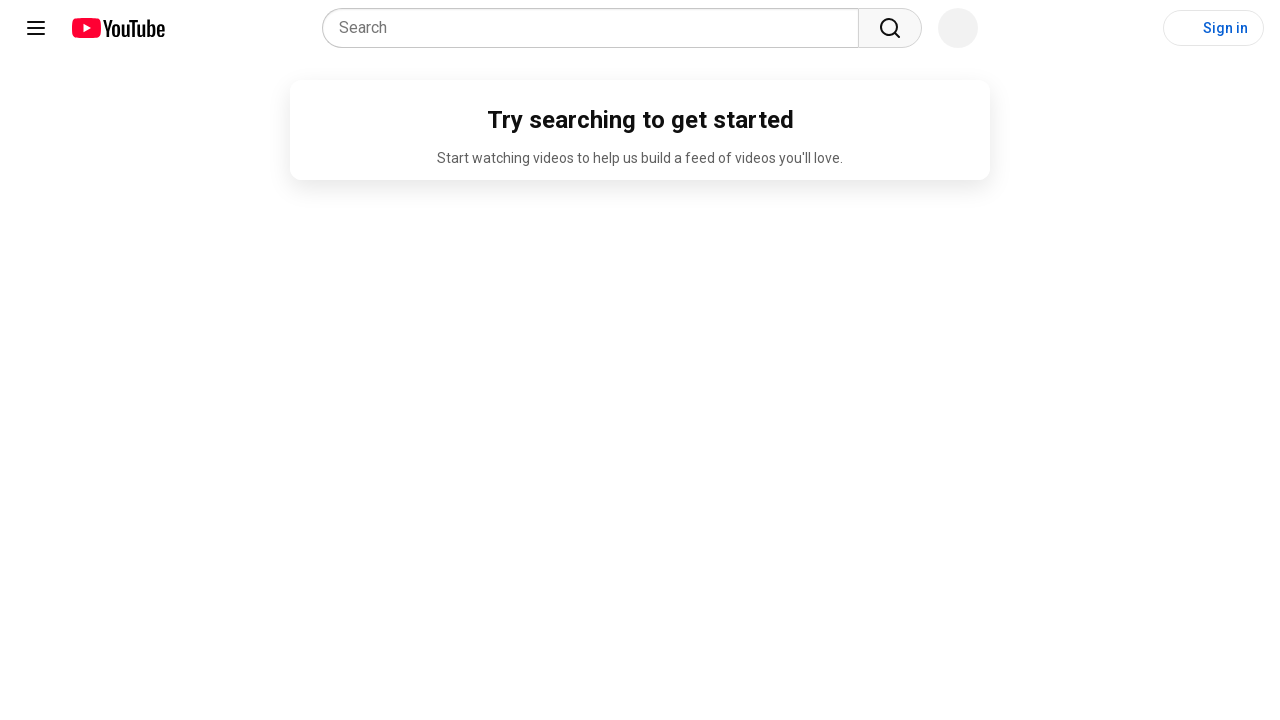

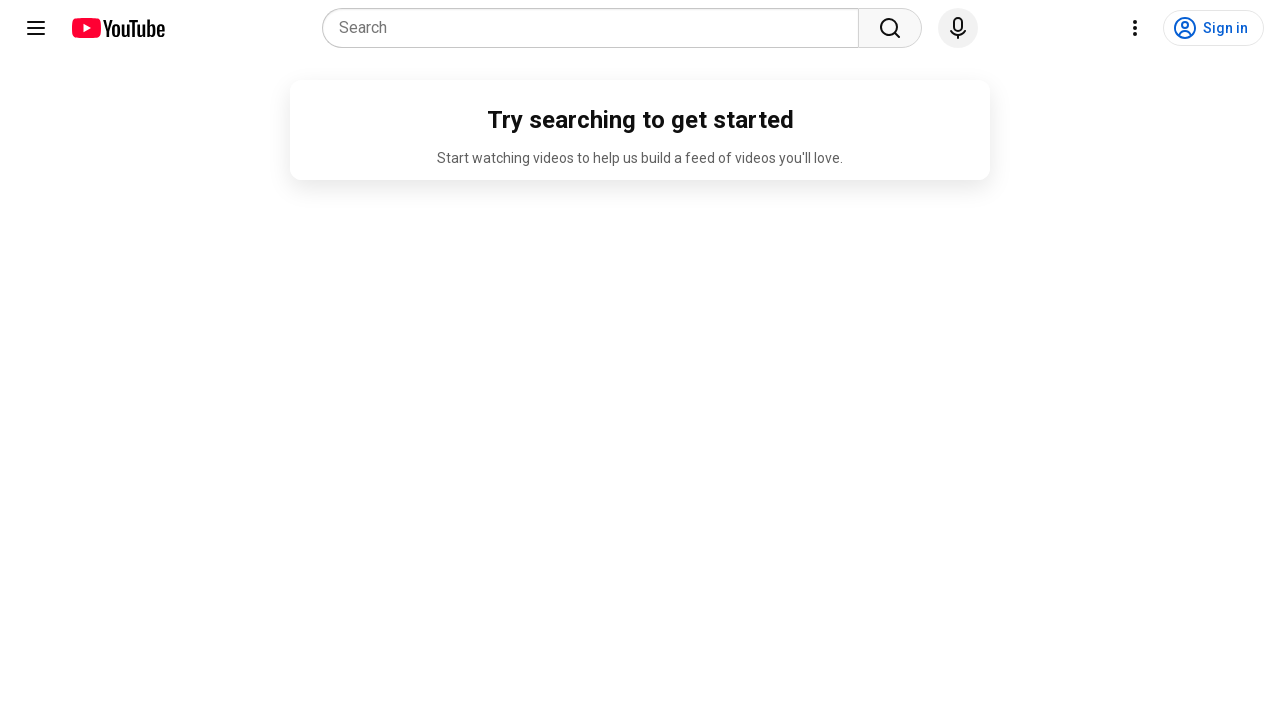